Navigates to a page, finds and clicks a link with a calculated text value, then fills out and submits a form with personal information

Starting URL: http://suninjuly.github.io/find_link_text

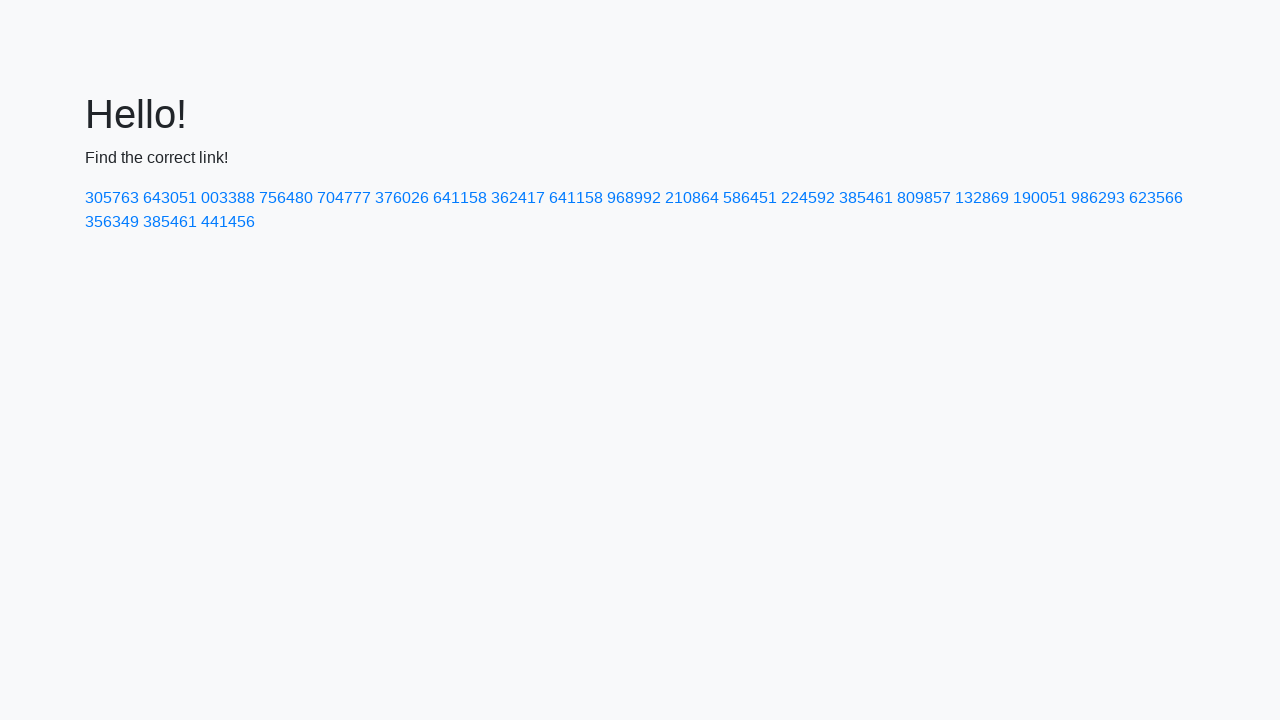

Clicked link with calculated text value: 224592 at (808, 198) on a:has-text("224592")
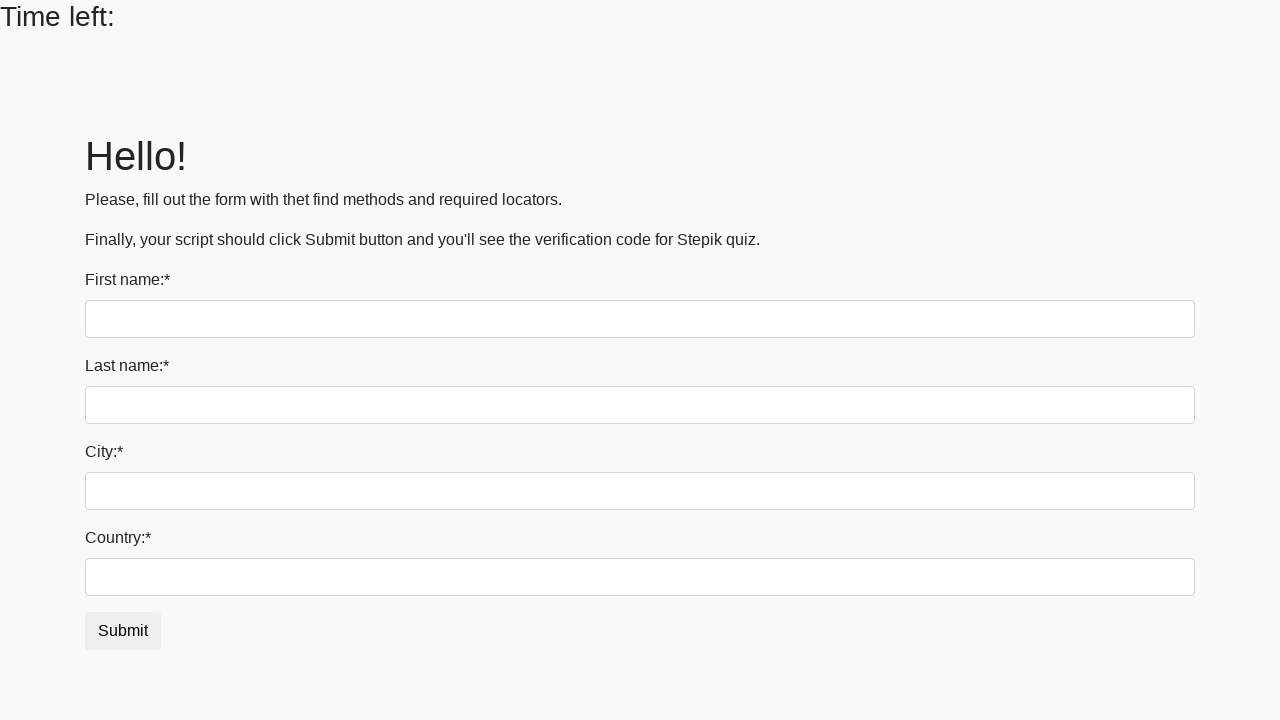

Filled first name field with 'Ivan' on [name="first_name"]
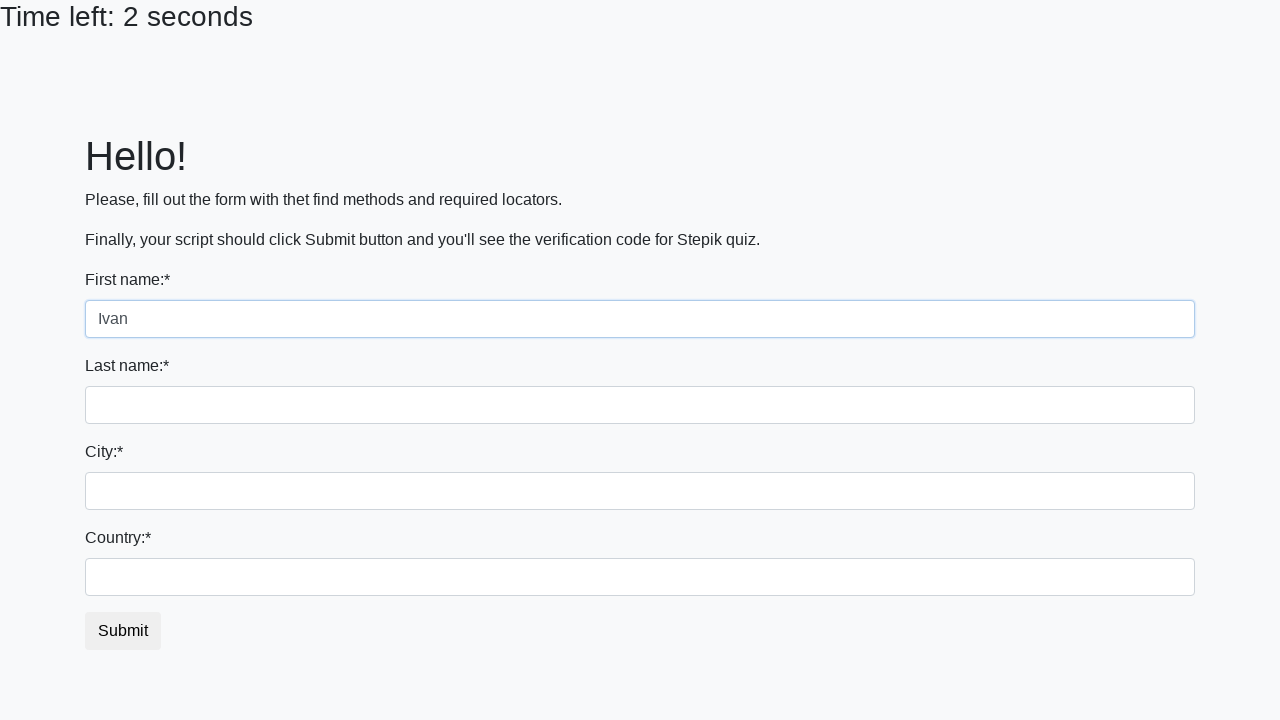

Filled last name field with 'Petrov' on [name="last_name"]
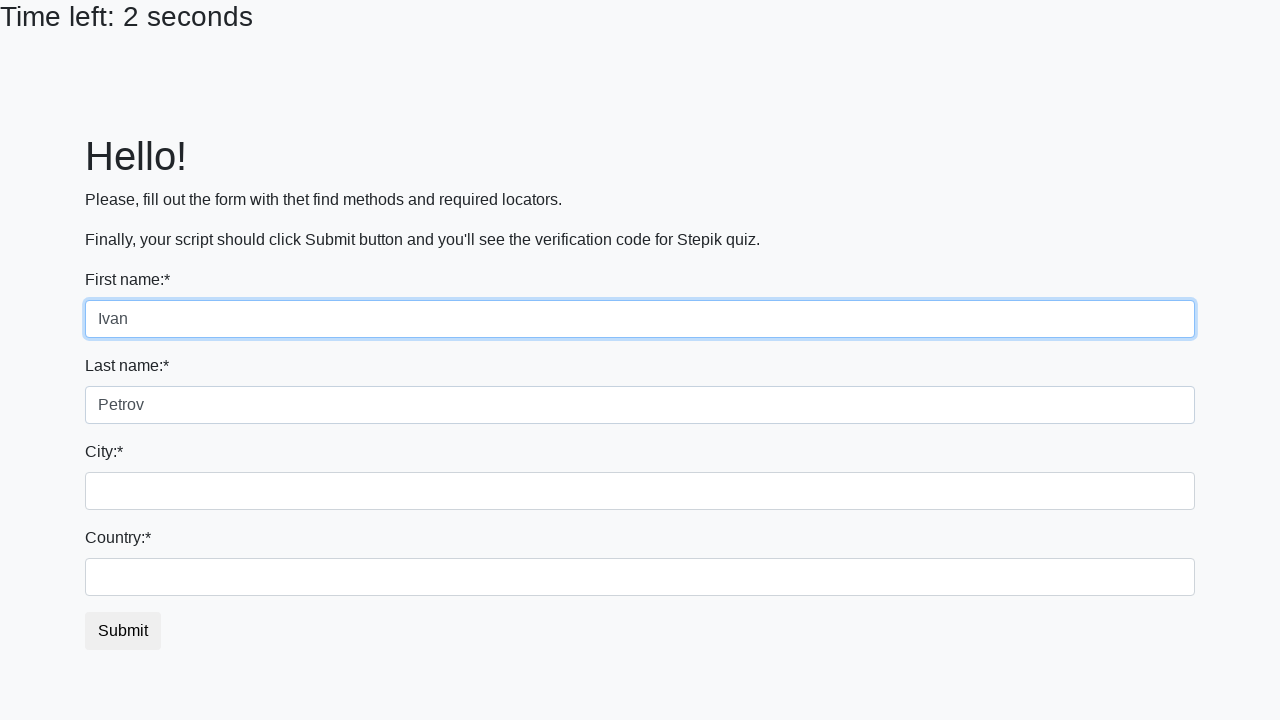

Filled city field with 'Smolensk' on .city
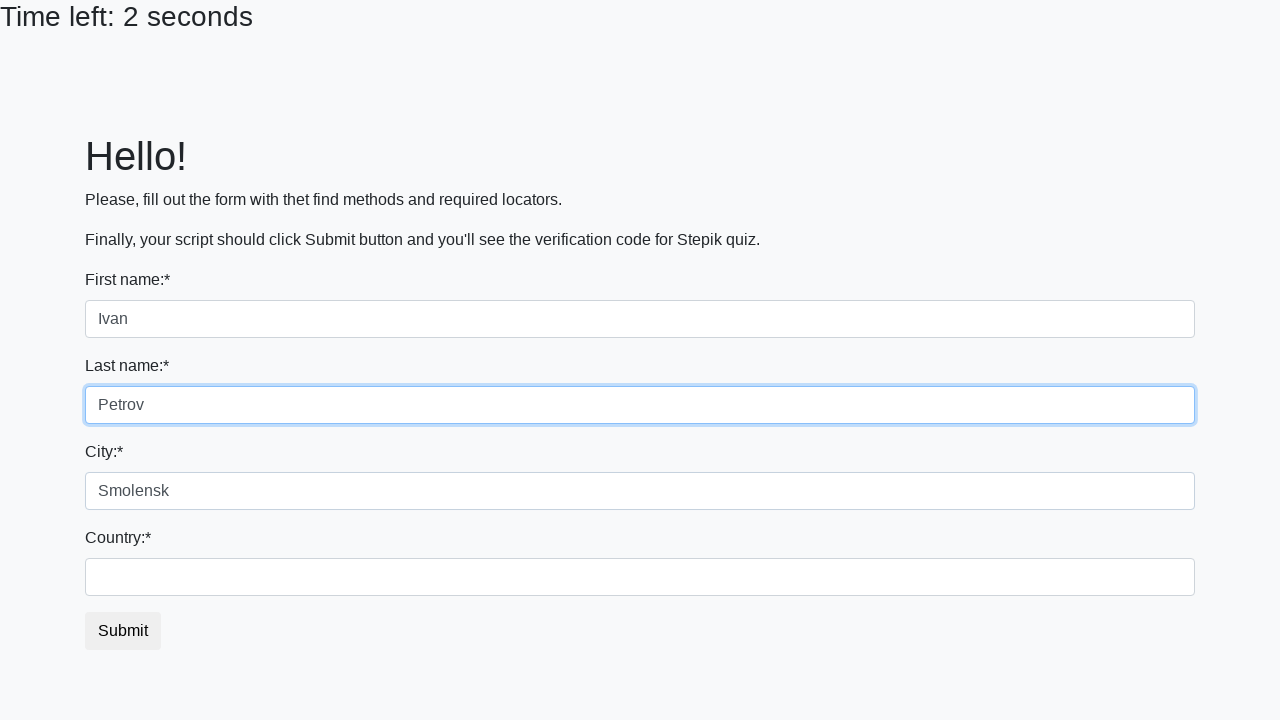

Filled country field with 'Russia' on #country
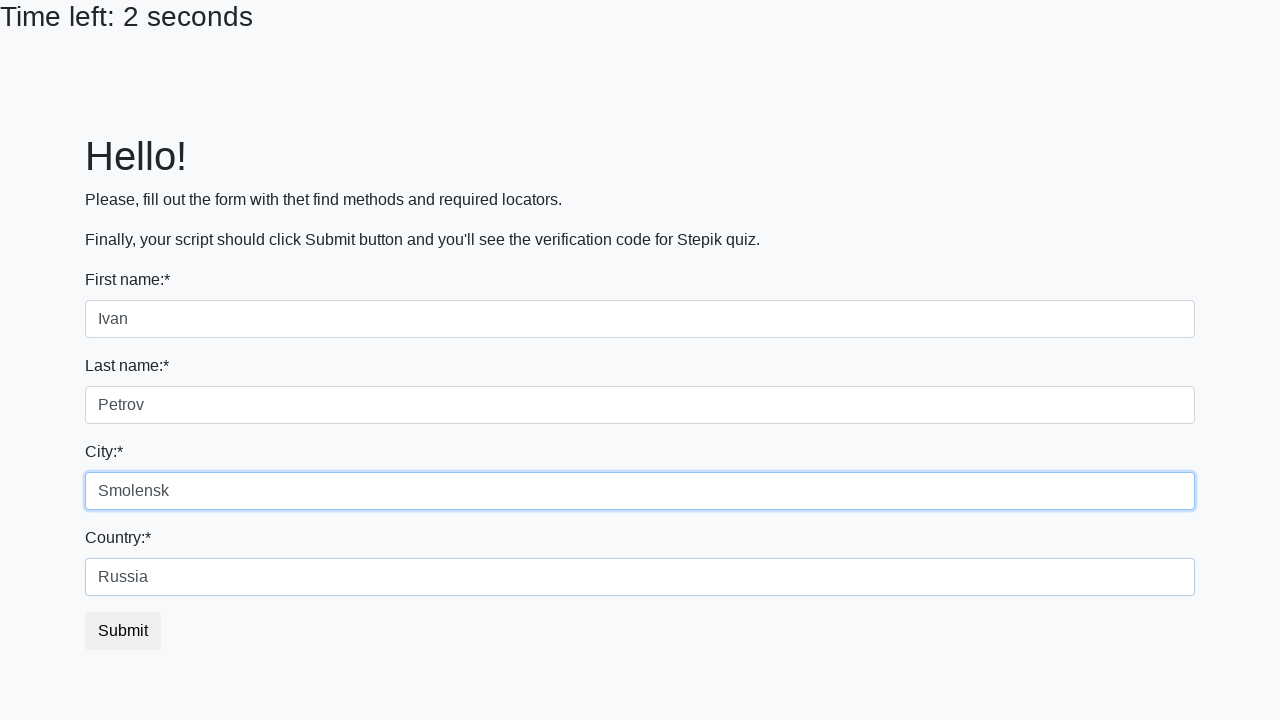

Clicked submit button to submit the form at (123, 631) on .btn
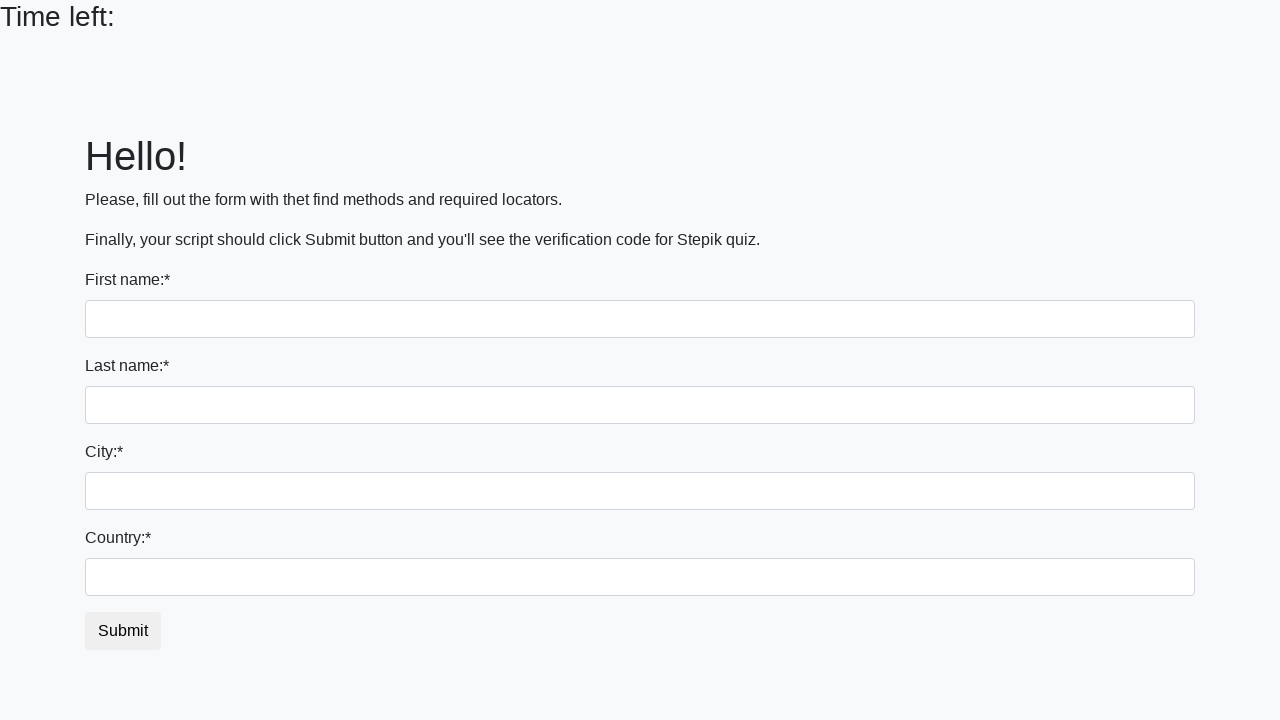

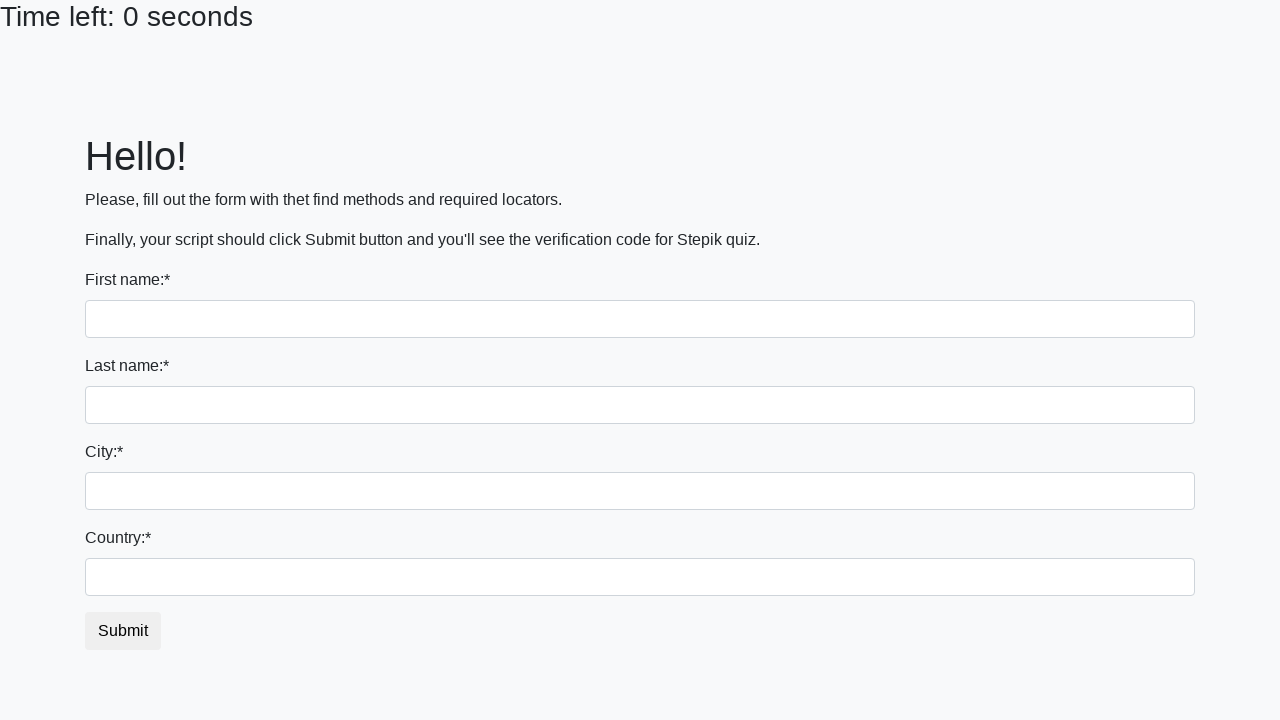